Tests opening a new browser window by clicking a button and switching between windows

Starting URL: https://demoqa.com/browser-windows

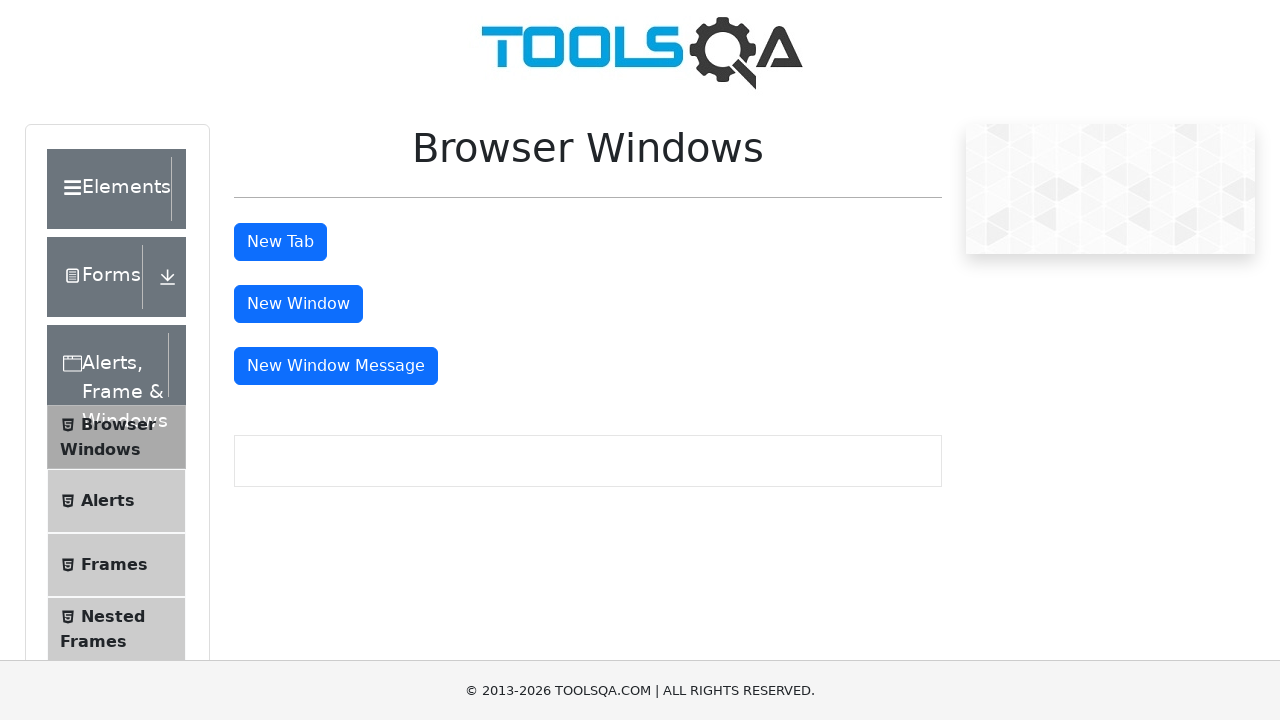

Clicked button to open new browser window at (298, 304) on #windowButton
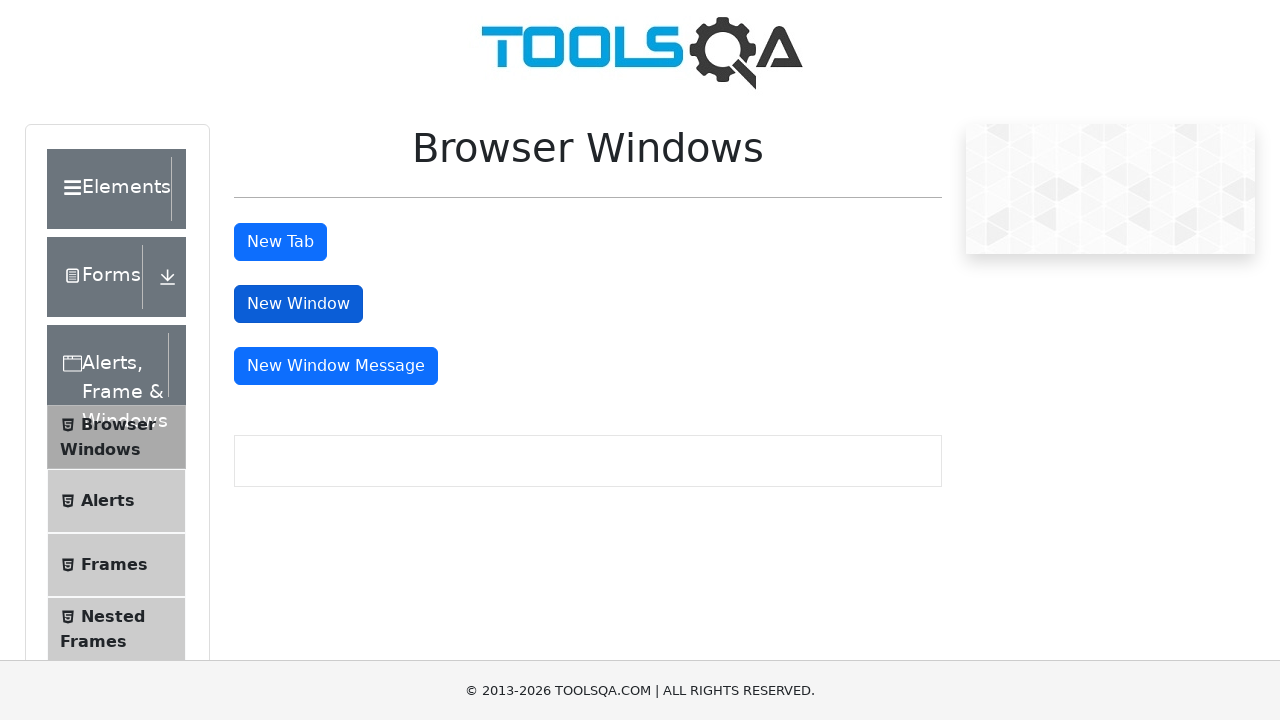

Captured new window reference
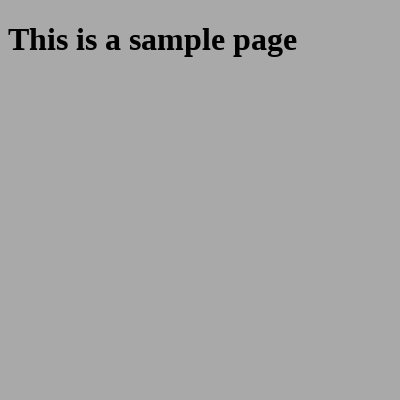

New window finished loading
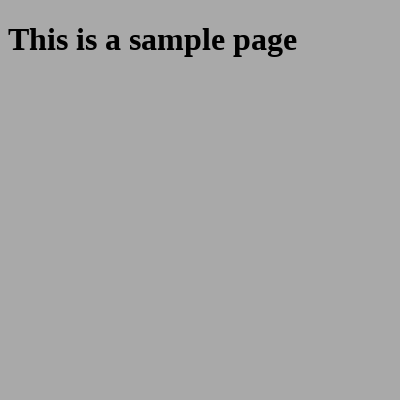

Retrieved new window title: 
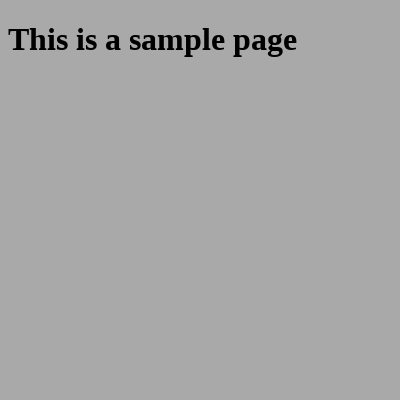

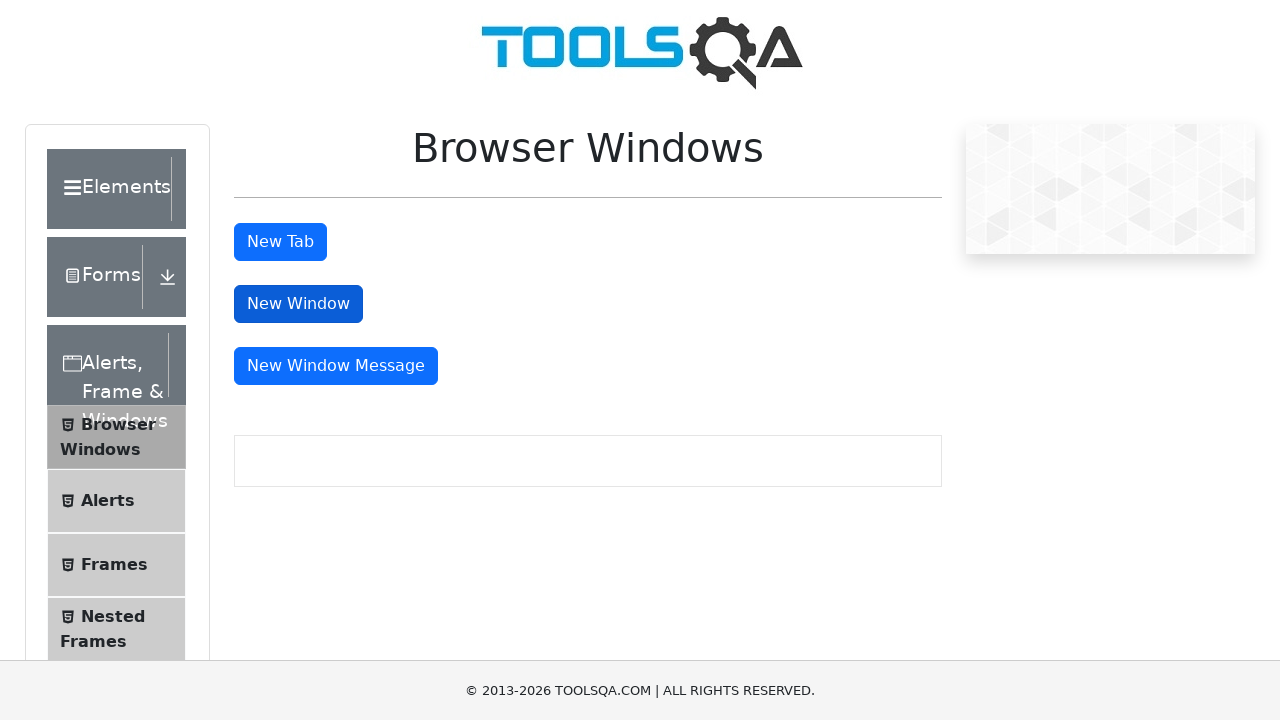